Tests browser window management by maximizing and minimizing the browser window after navigating to Paytm website

Starting URL: https://paytm.com/

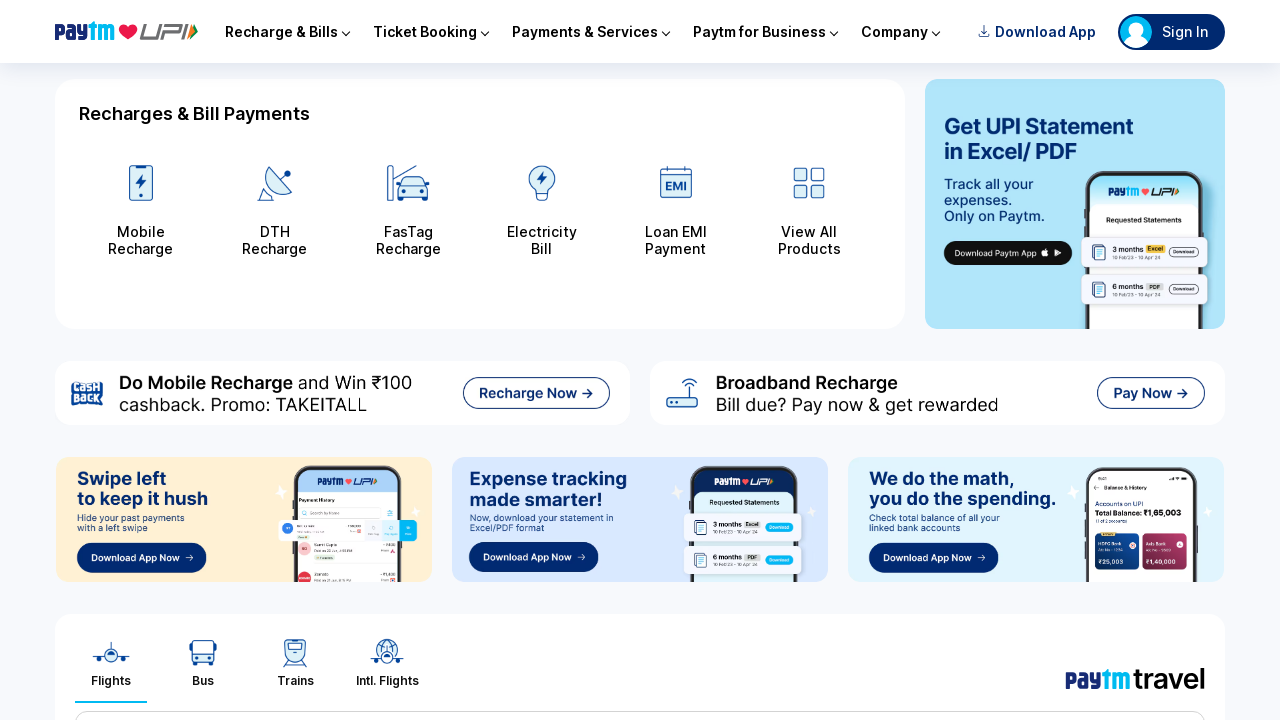

Navigated to https://paytm.com/
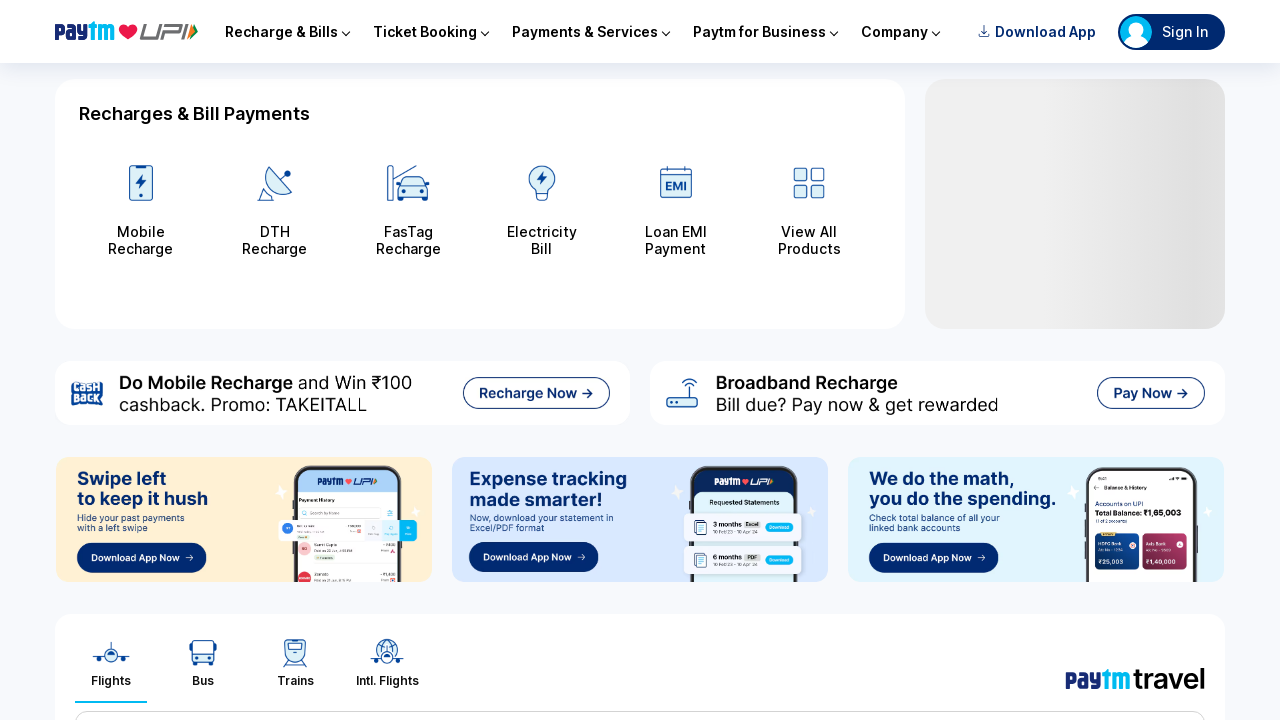

Maximized browser window to 1920x1080
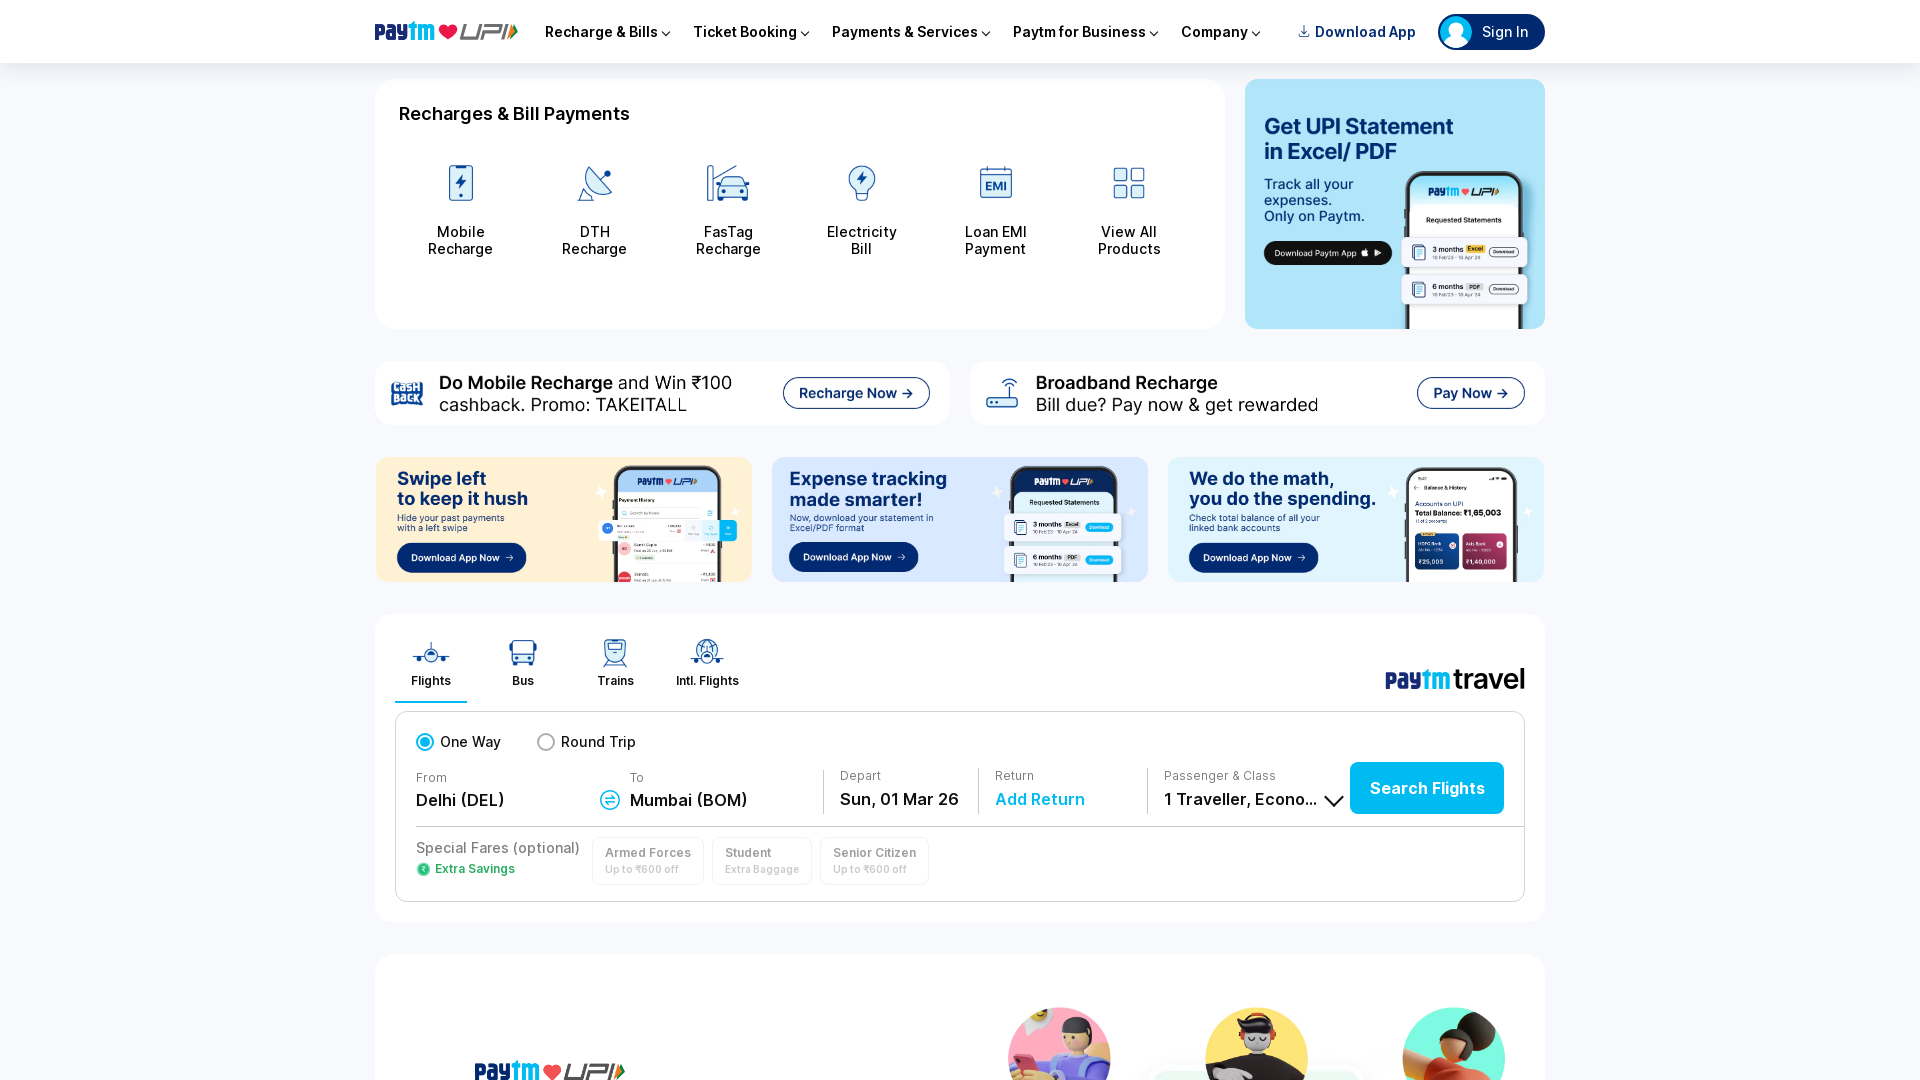

Minimized browser window to 800x600
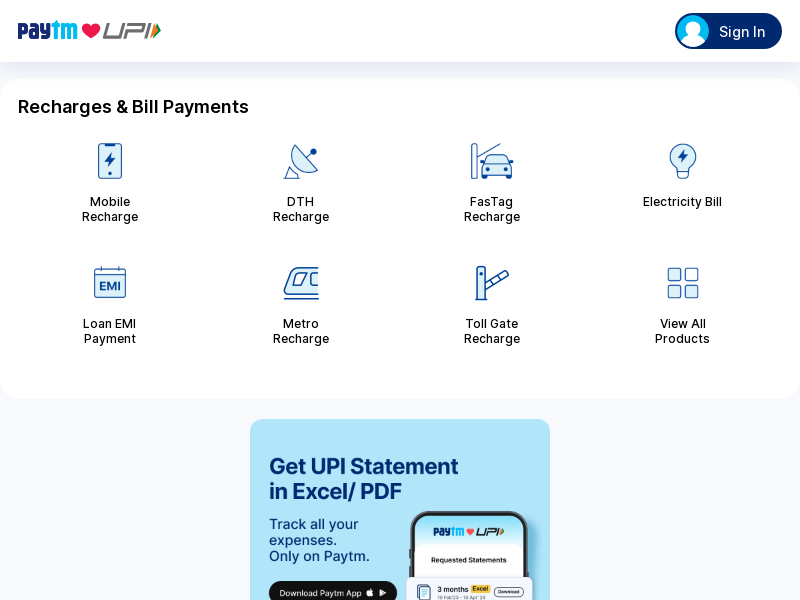

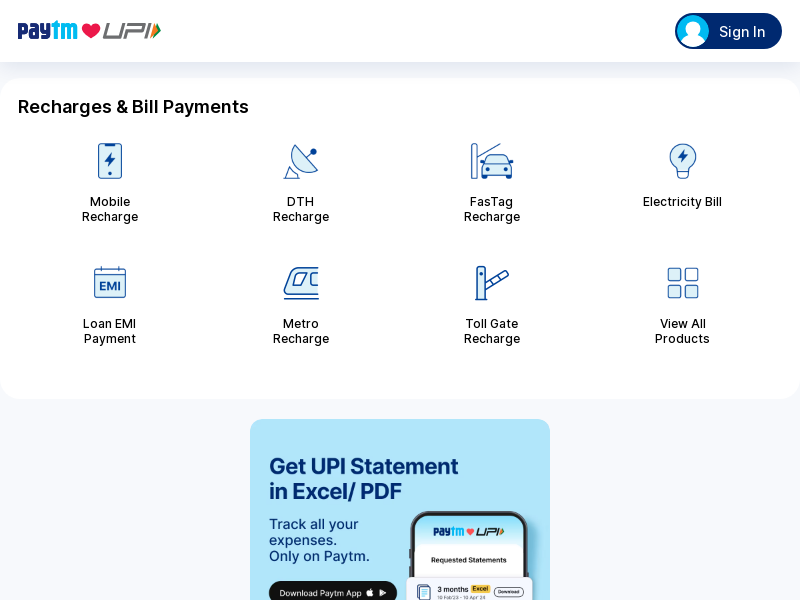